Tests radio button functionality by clicking on sport radio buttons (hockey, football) and a color radio button (yellow), then verifying each is selected after clicking.

Starting URL: https://practice.cydeo.com/radio_buttons

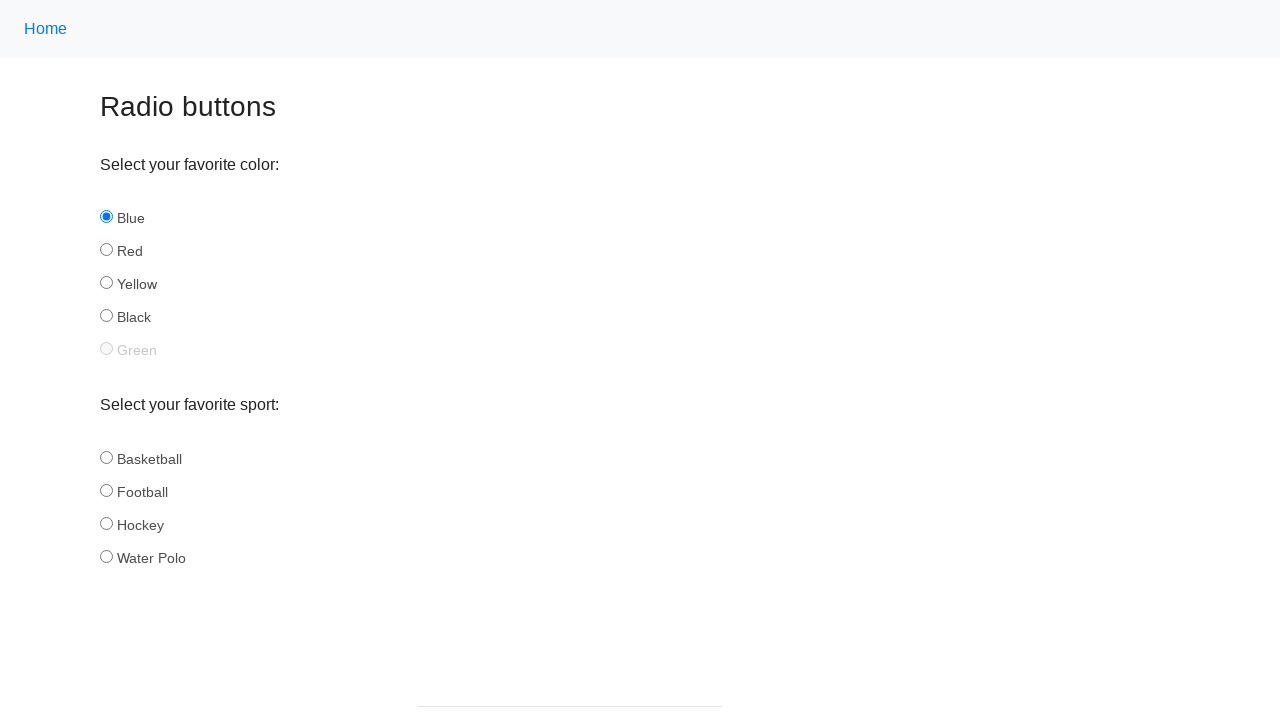

Clicked hockey radio button at (106, 523) on input[id='hockey']
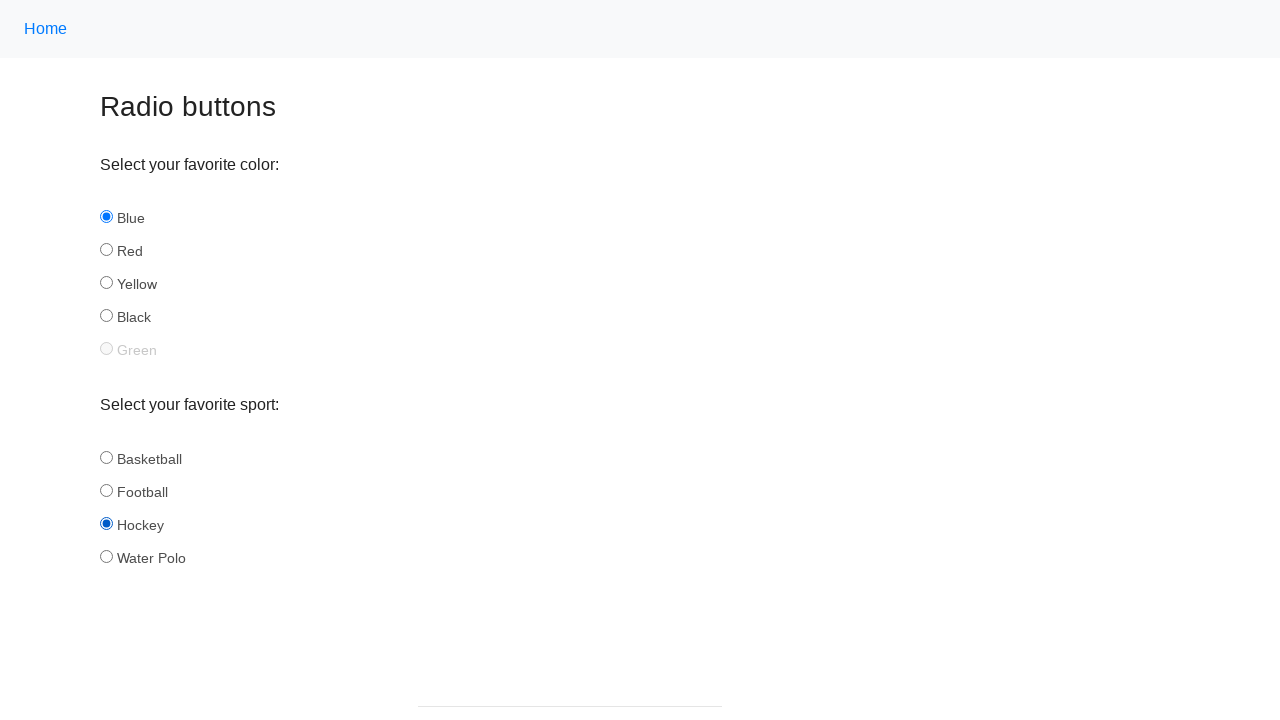

Verified hockey radio button is selected
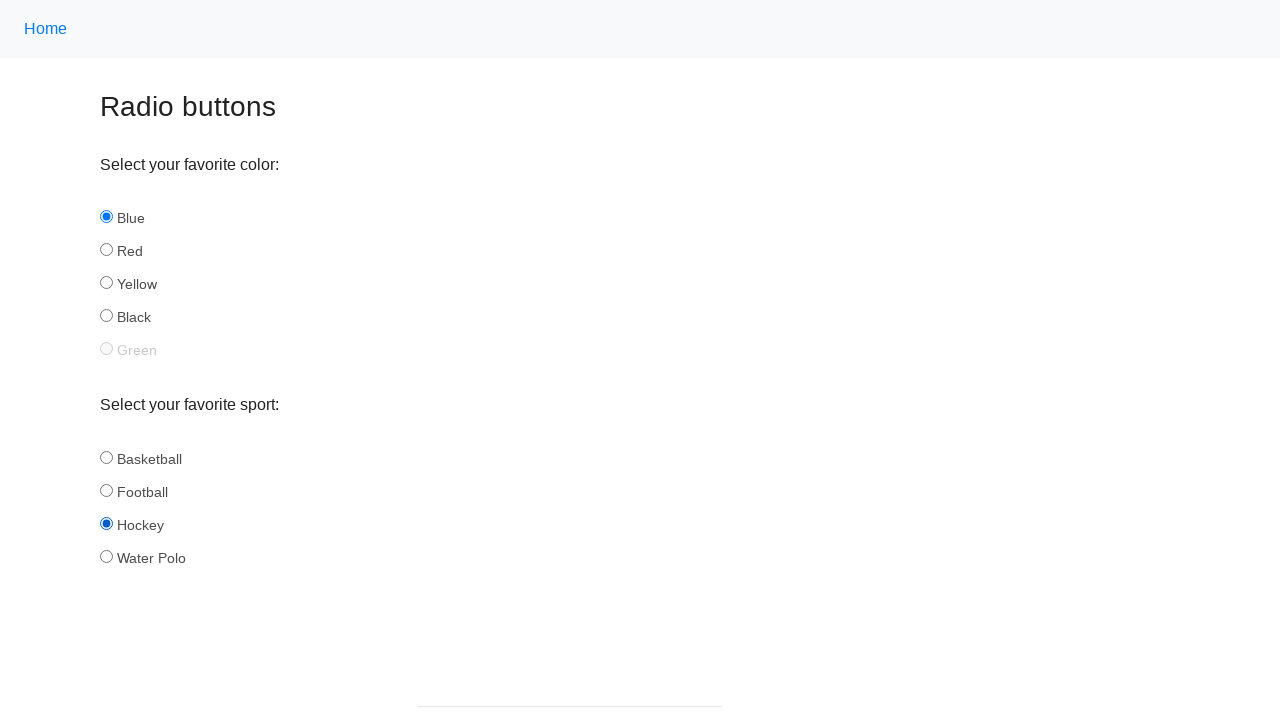

Clicked football radio button at (106, 490) on input[id='football']
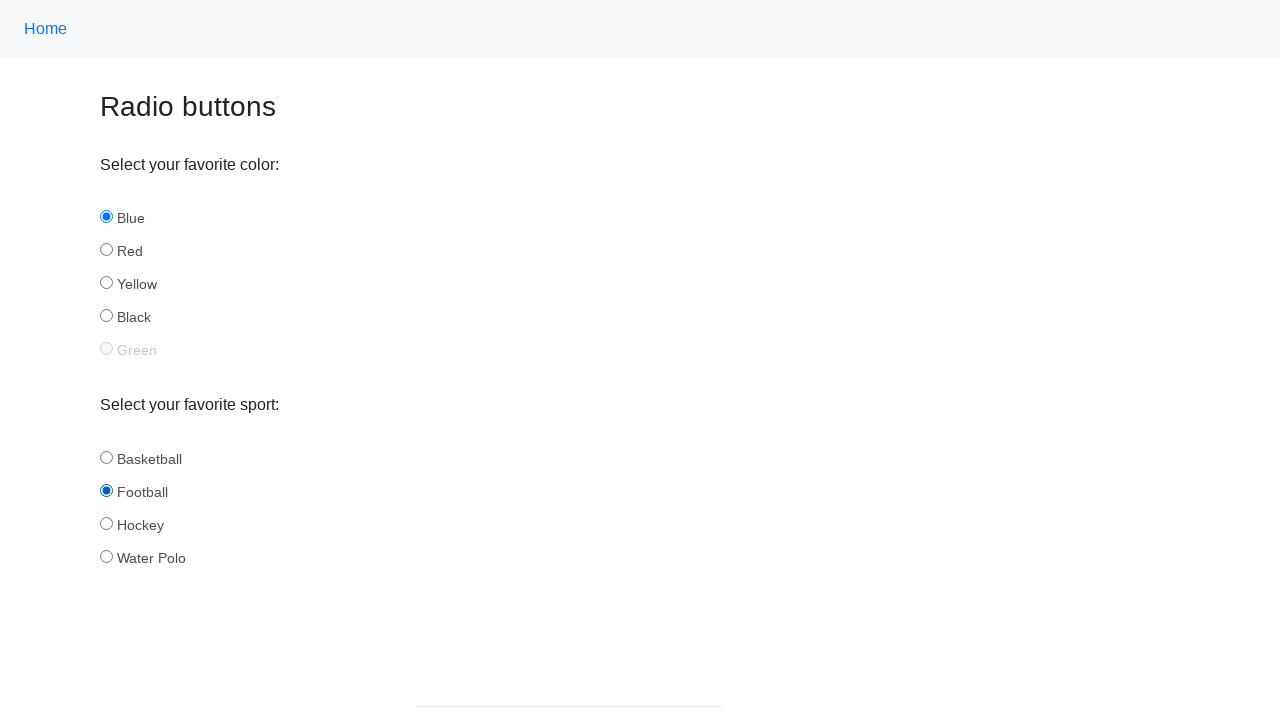

Verified football radio button is selected
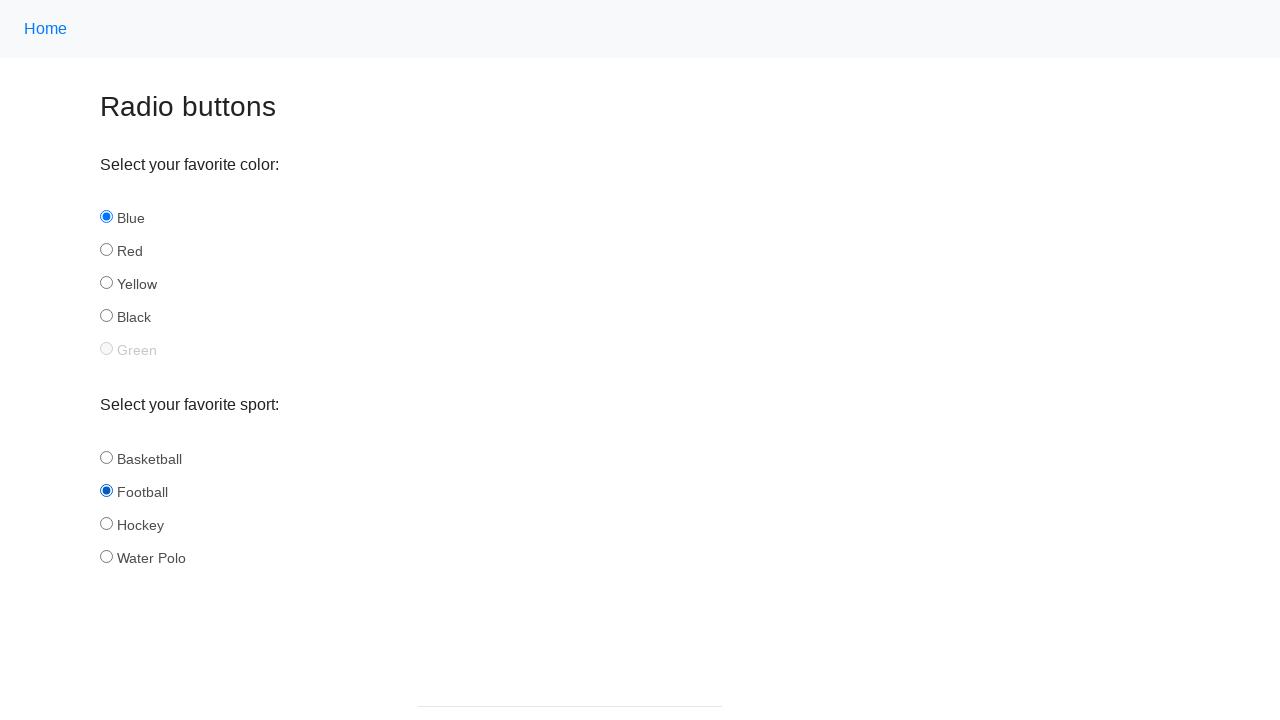

Clicked yellow color radio button at (106, 283) on input[id='yellow']
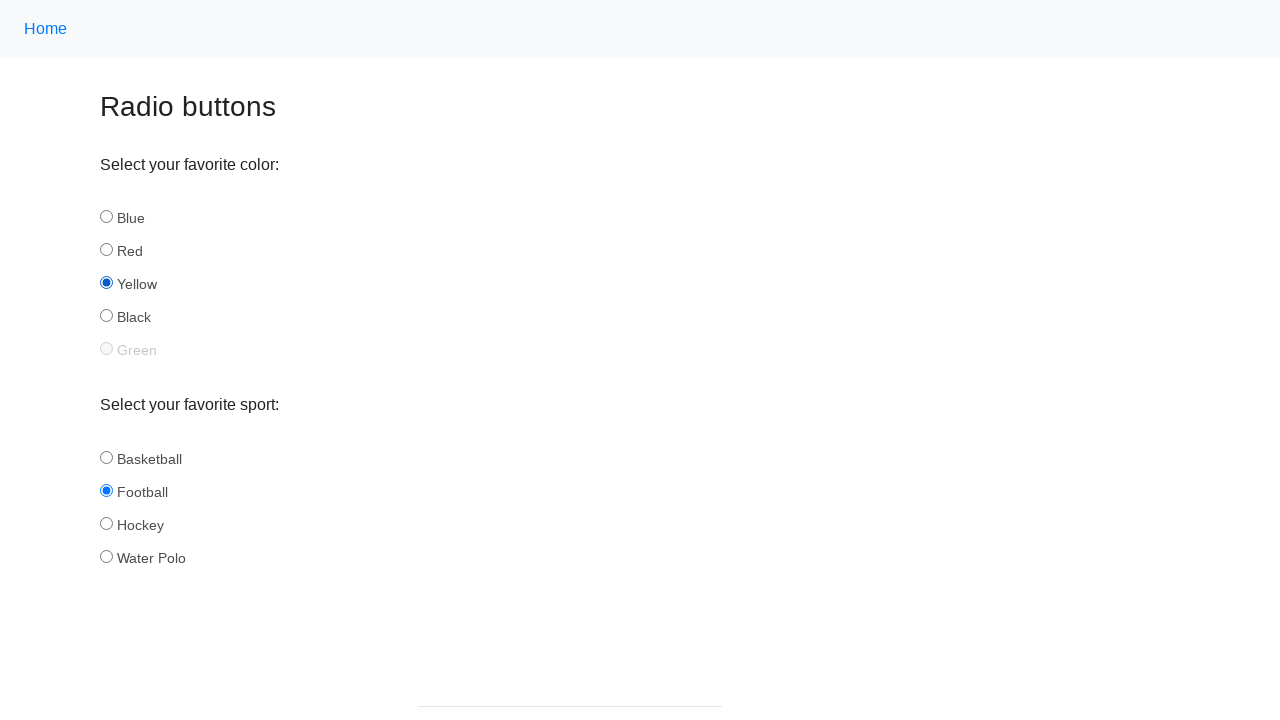

Verified yellow radio button is selected
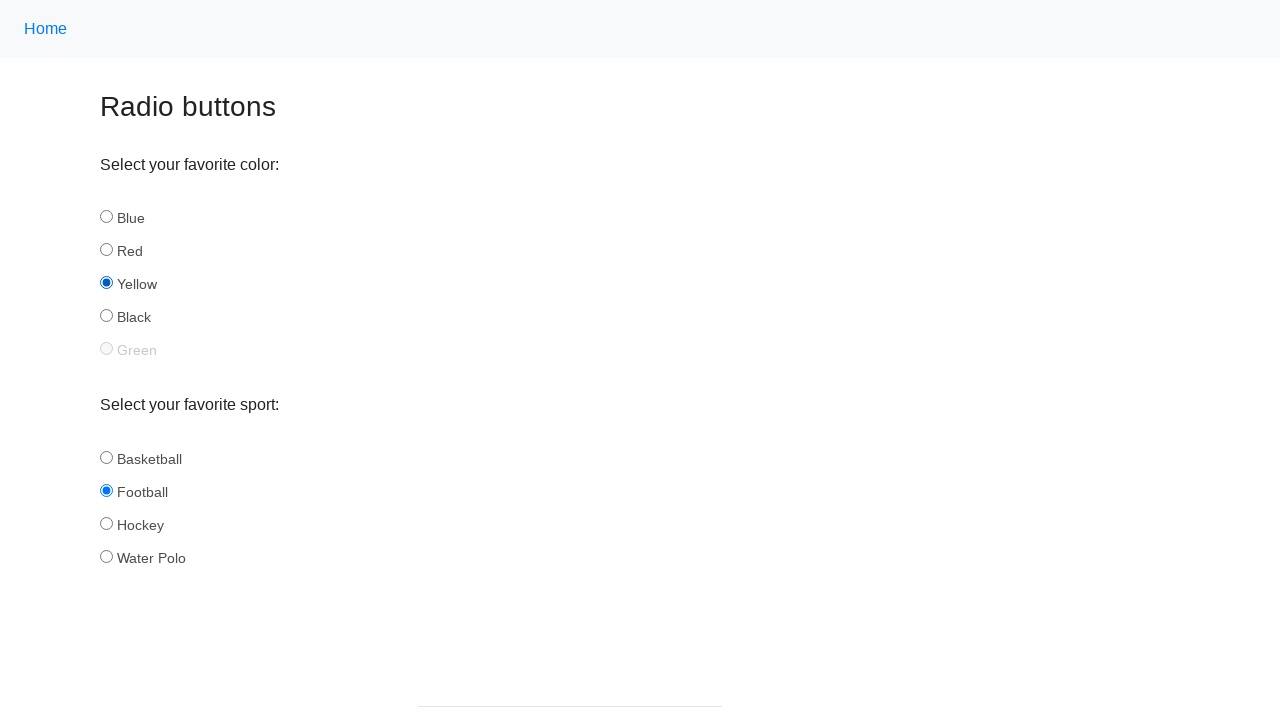

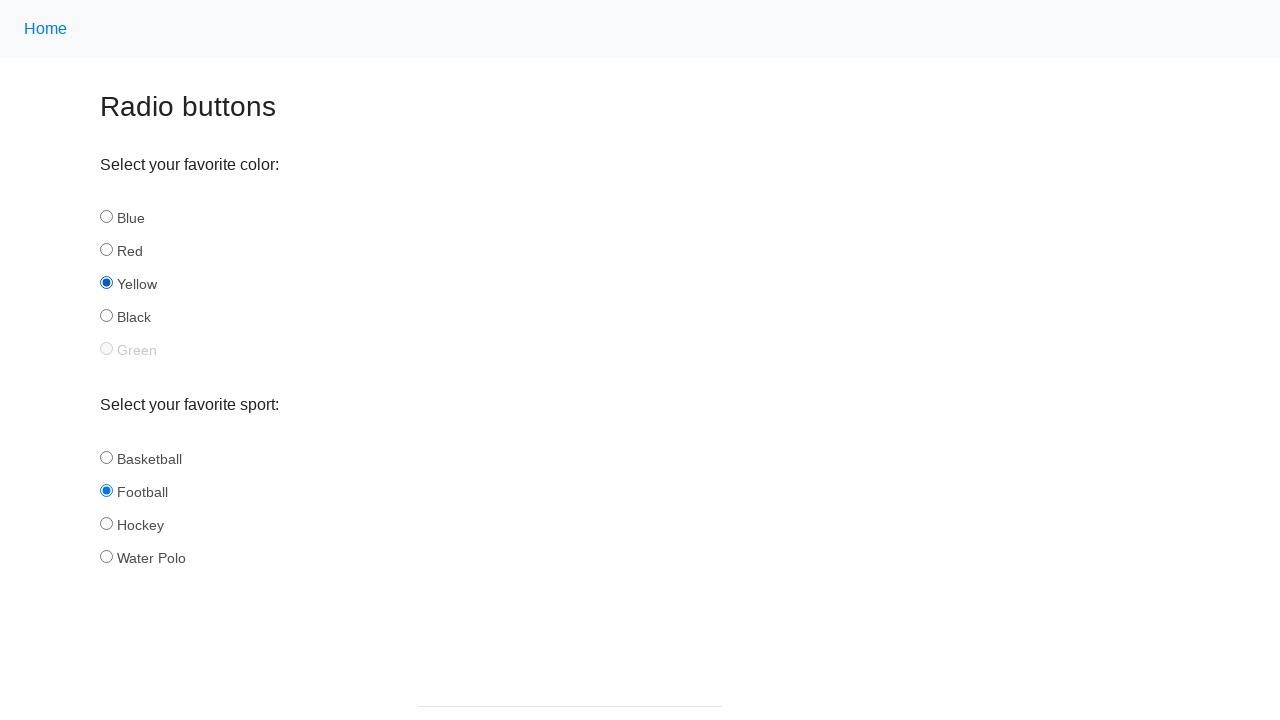